Tests filling out a text box form with full name, email, current address, and permanent address, then submits and verifies the data is displayed

Starting URL: https://demoqa.com/

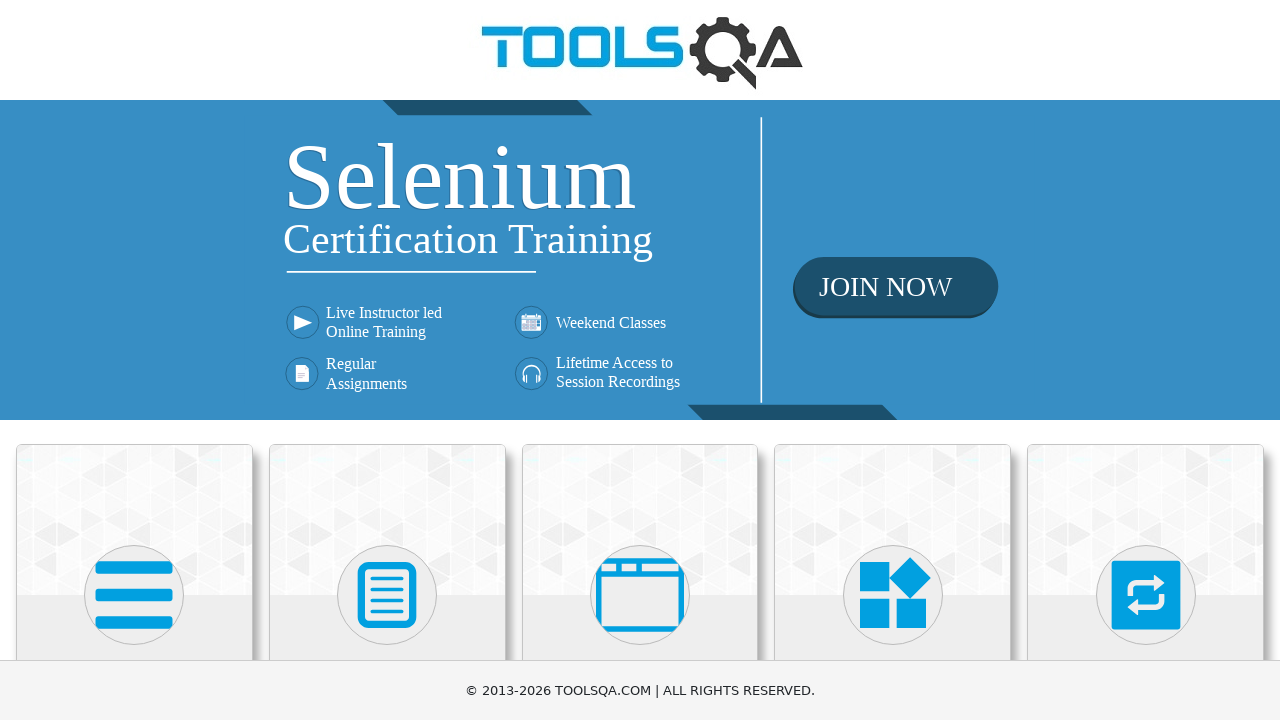

Clicked Elements section at (134, 360) on text=Elements
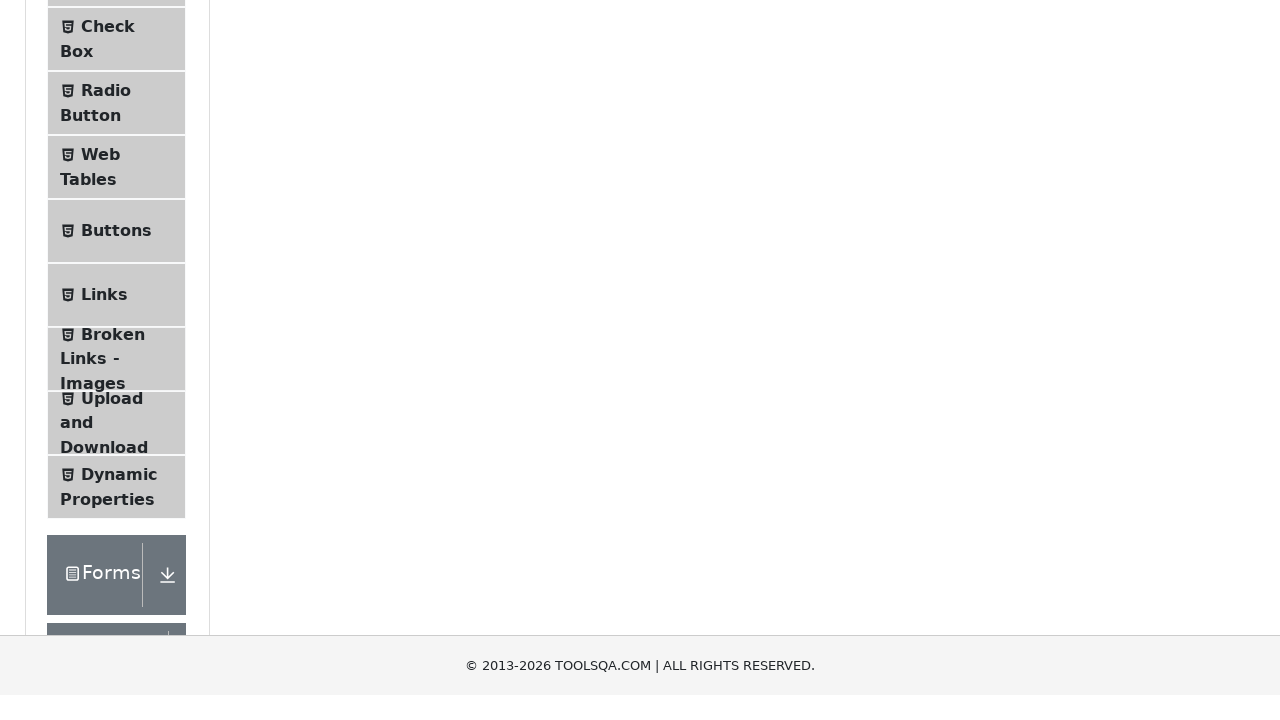

Clicked Text Box option at (119, 261) on text=Text Box
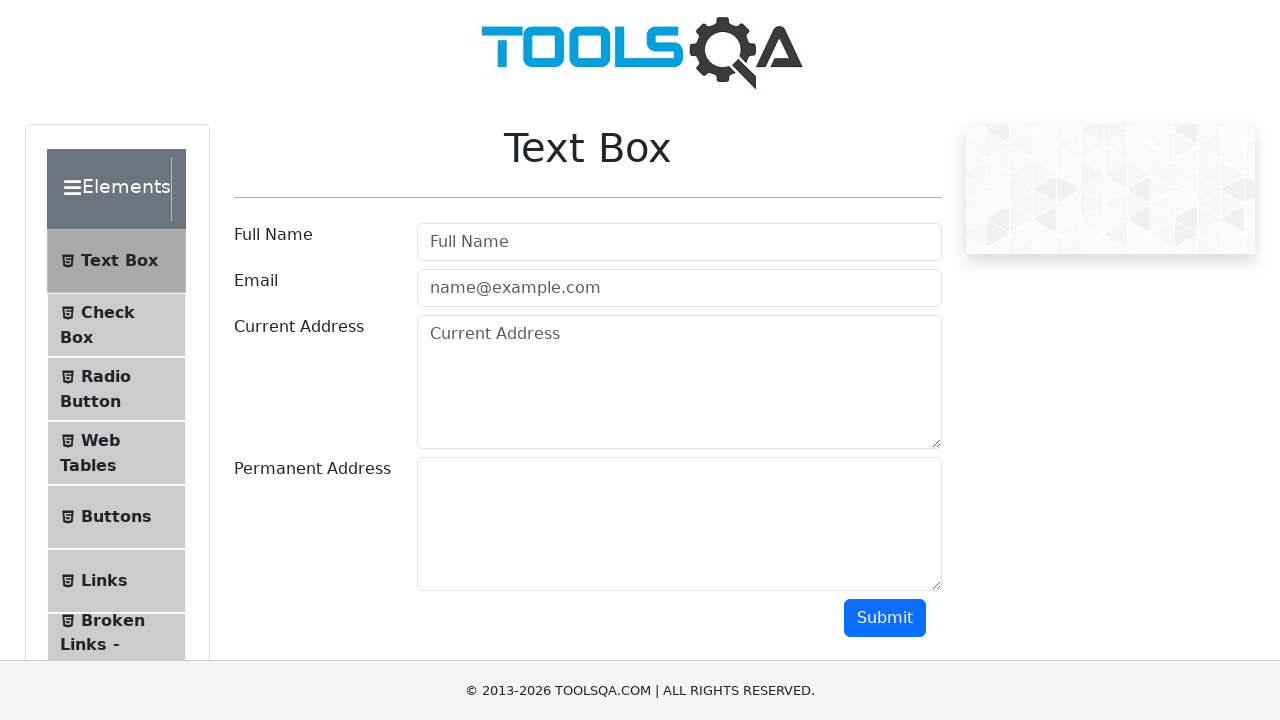

Filled Full Name field with 'Nuntapong Siripanyawong' on internal:attr=[placeholder="Full Name"i]
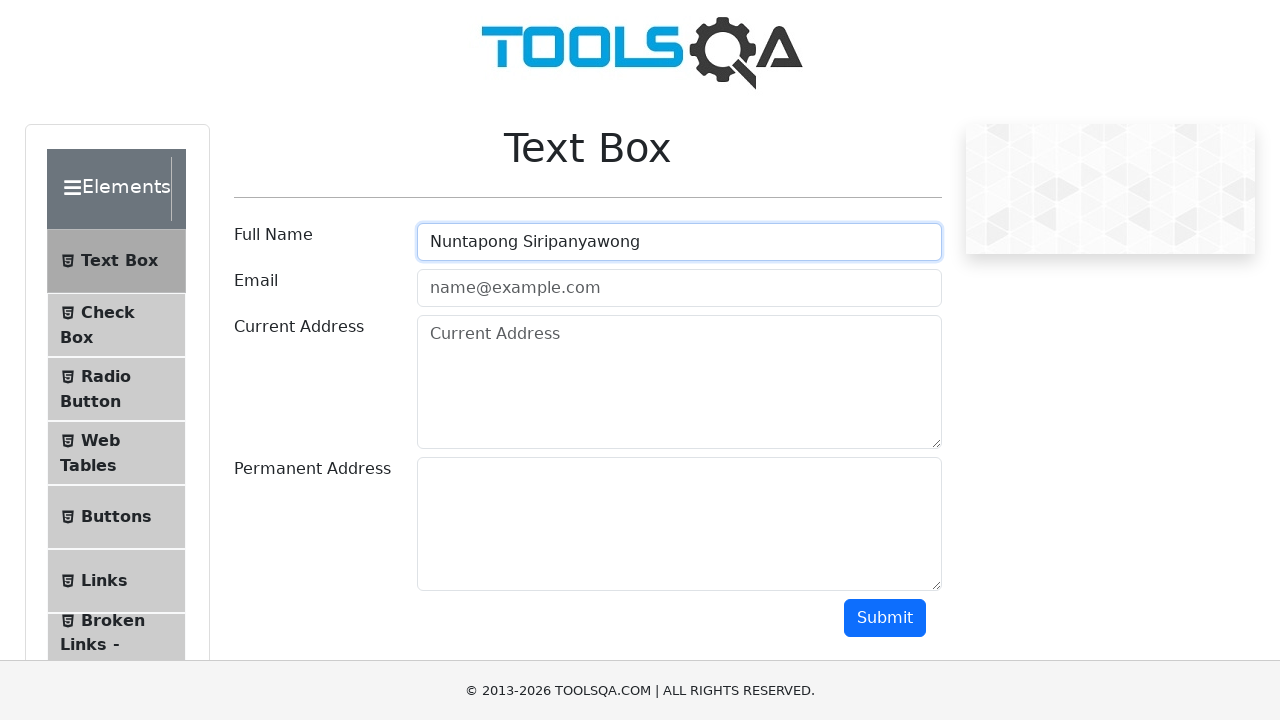

Filled Email field with 'nuntapong@gmail.com' on internal:attr=[placeholder="name@example.com"i]
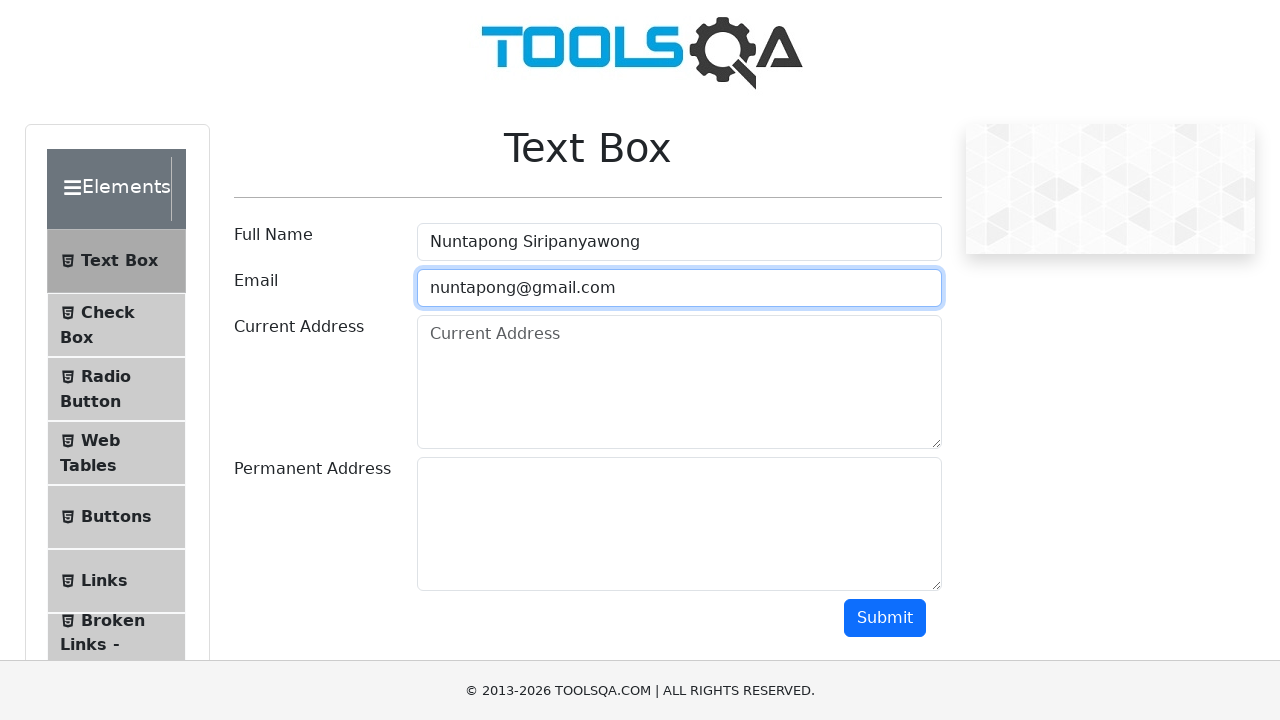

Filled Current Address field with 'Bangkok' on internal:attr=[placeholder="Current Address"i]
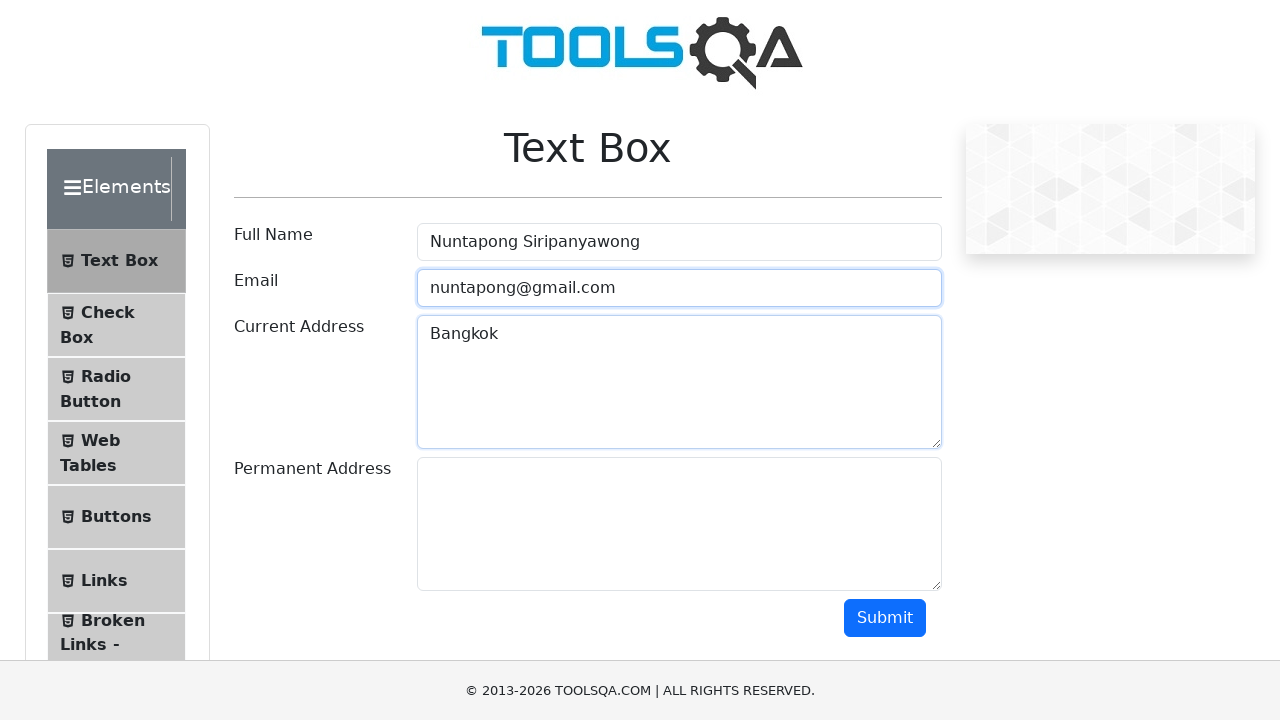

Filled Permanent Address field with 'Phuket' on #permanentAddress.form-control
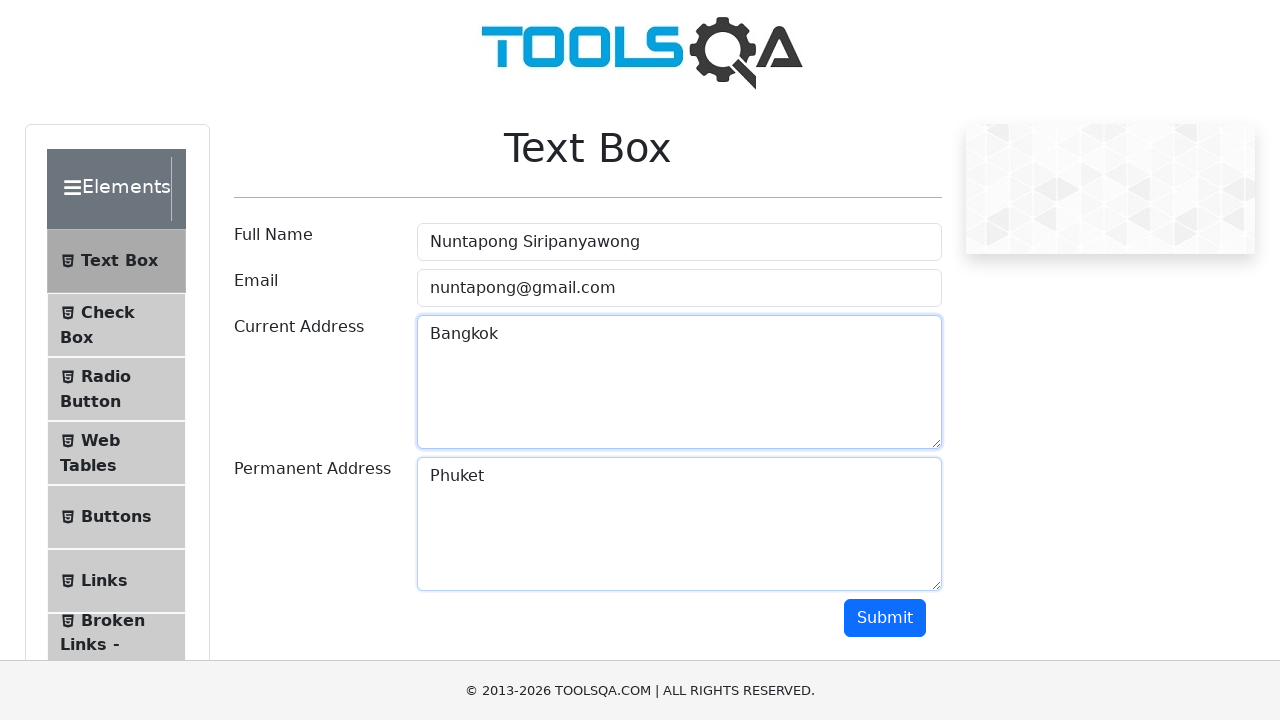

Clicked Submit button to submit the form at (885, 618) on text=Submit
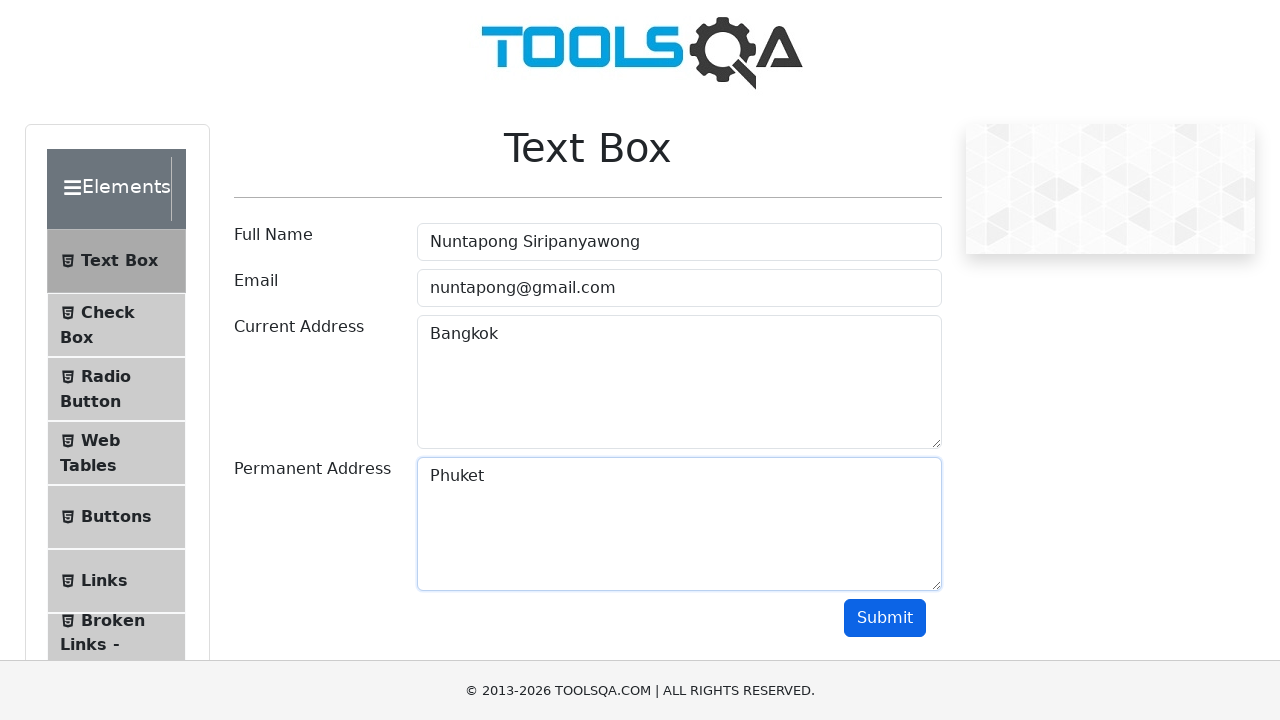

Verified submitted data is displayed with full name visible
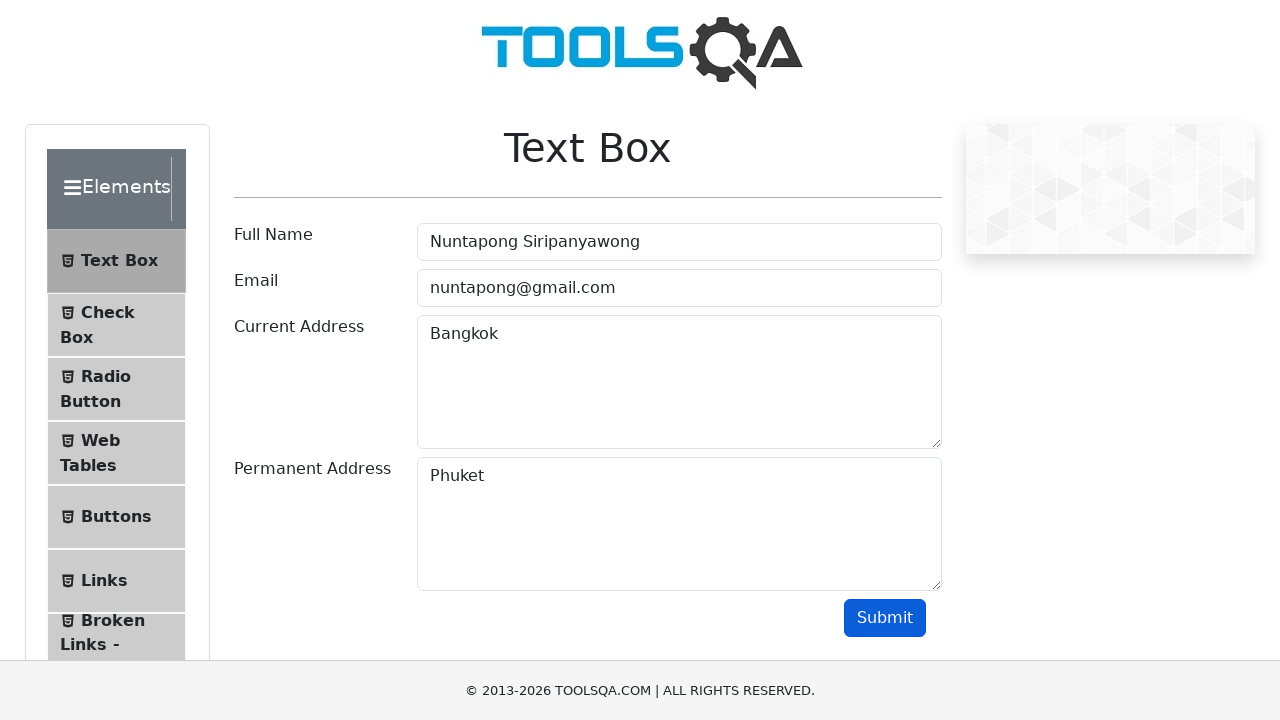

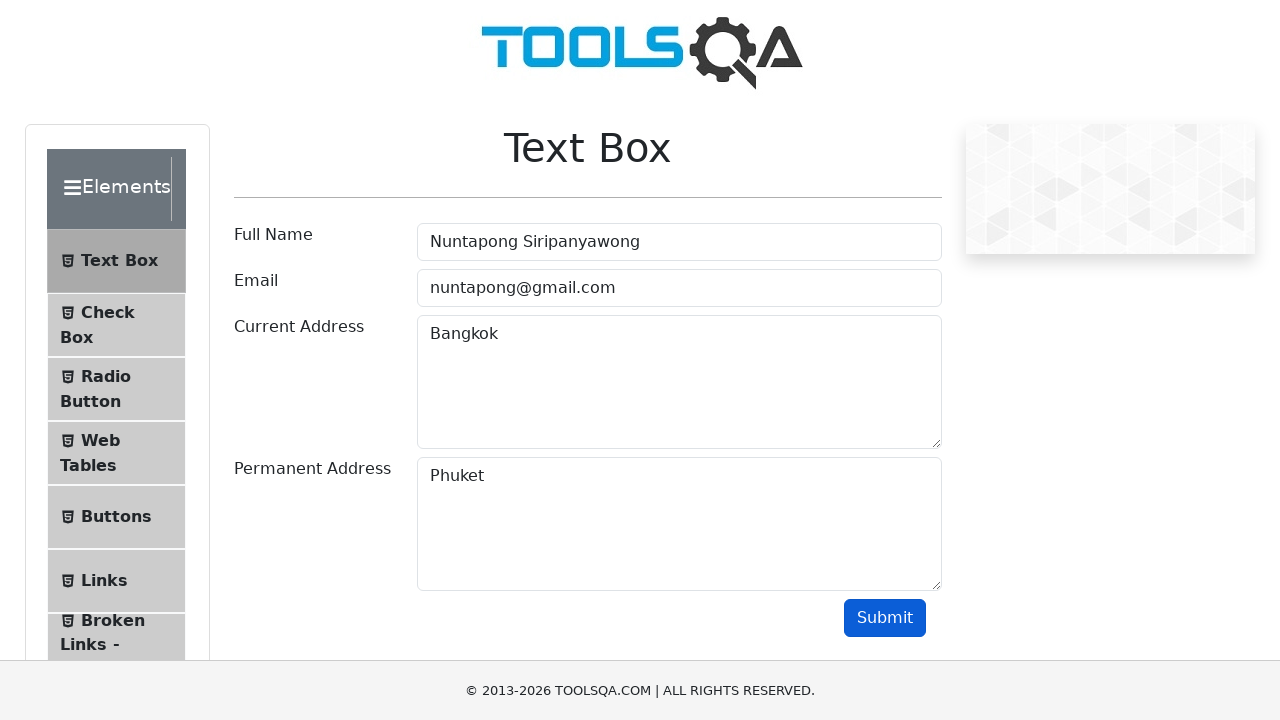